Tests right-click context menu interaction on the omayo blog test page by simulating a right-click and navigating through context menu options

Starting URL: http://omayo.blogspot.com/

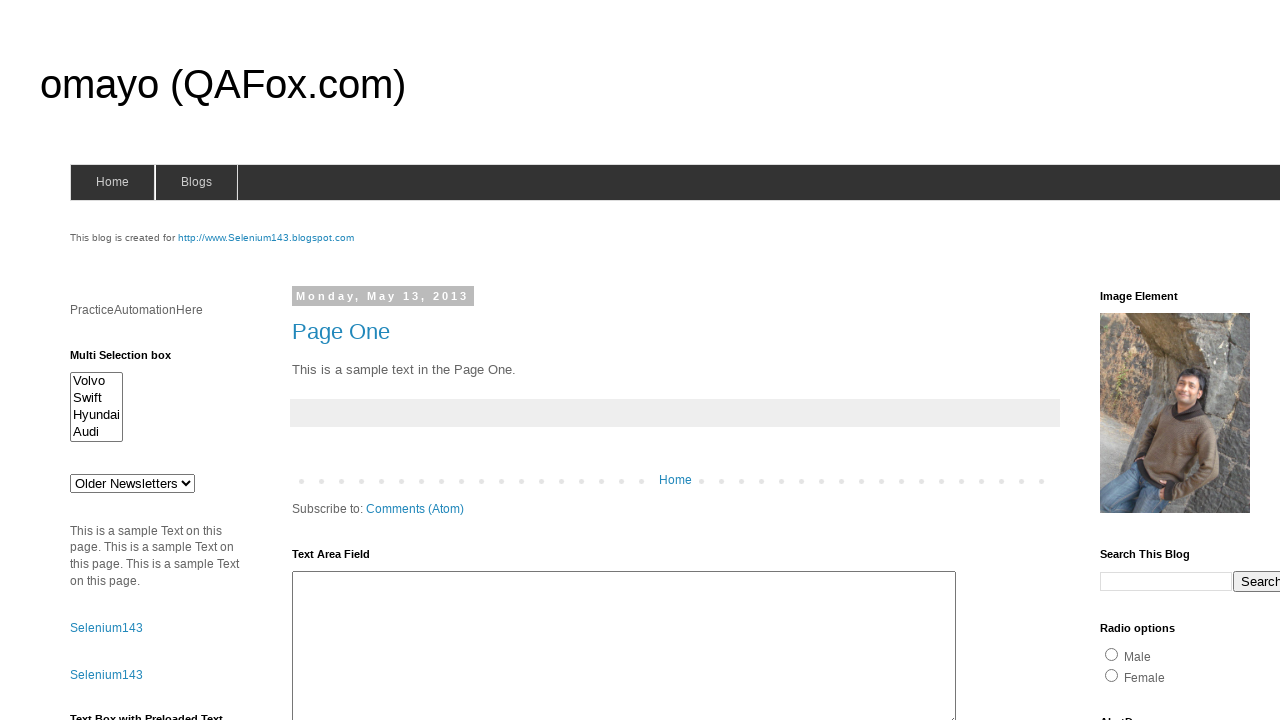

Waited for page to fully load (networkidle state)
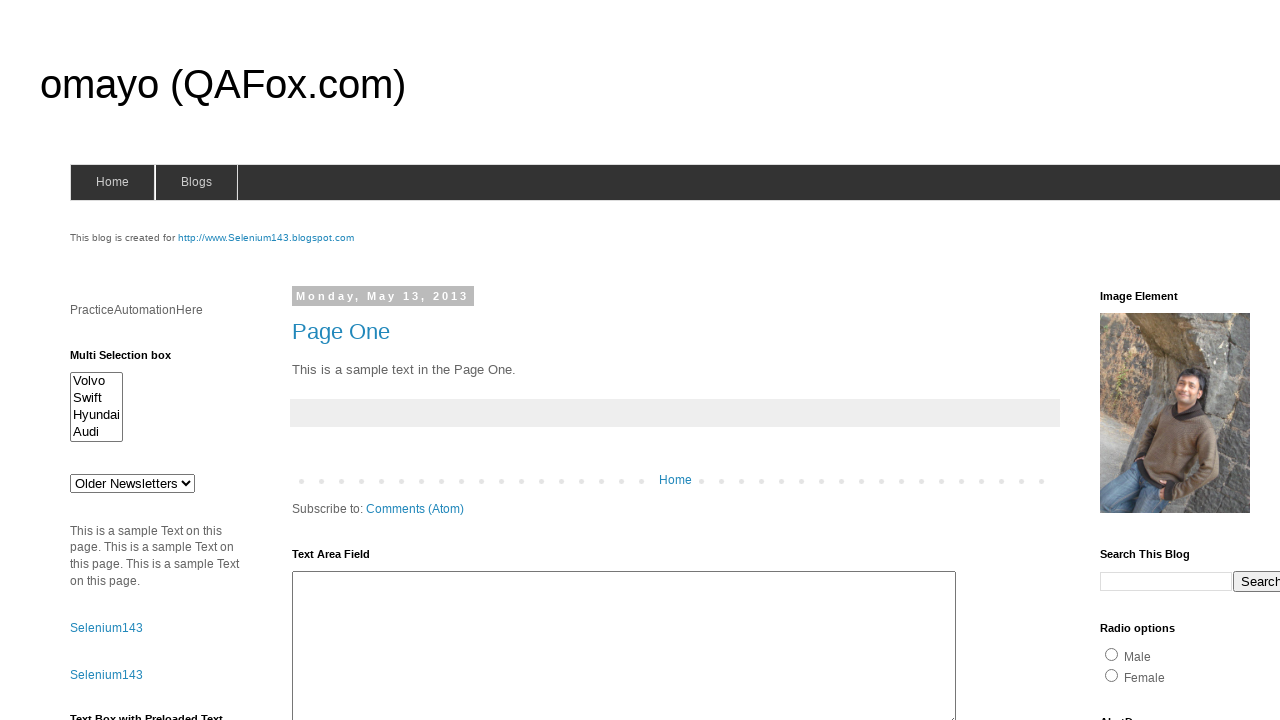

Located body element for right-click interaction
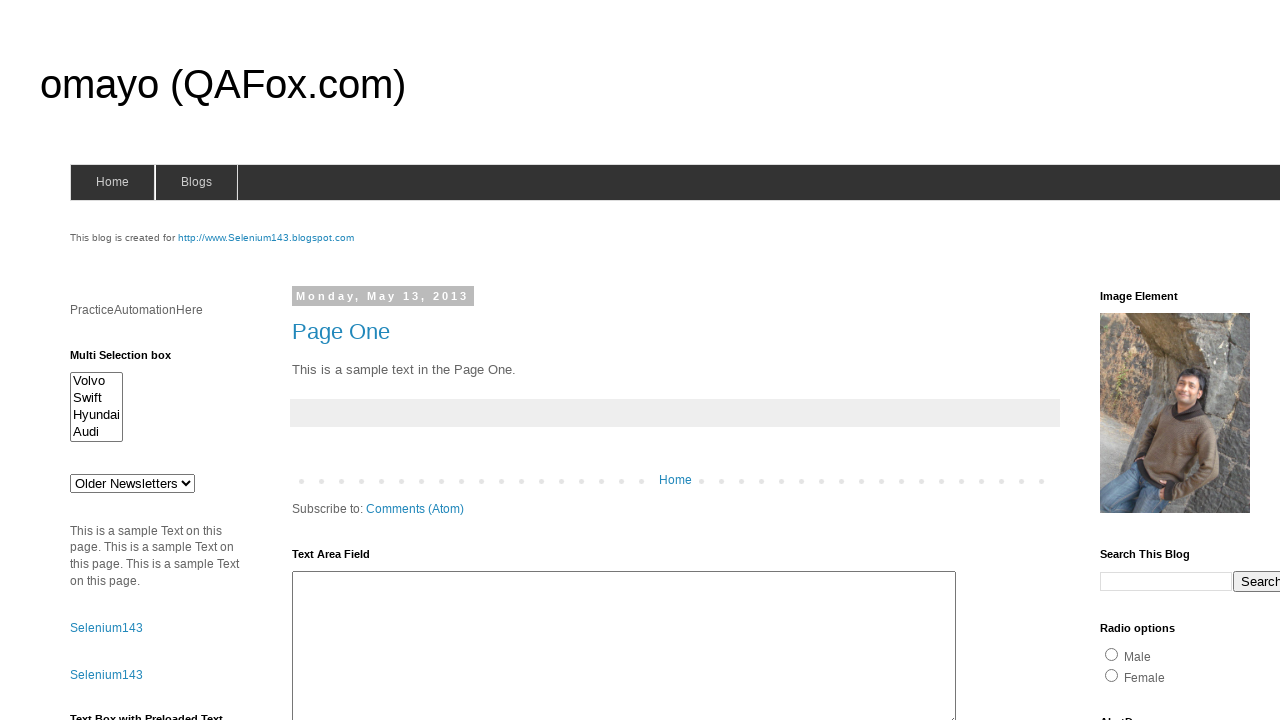

Performed right-click on page to open context menu at (640, 360) on body >> nth=0
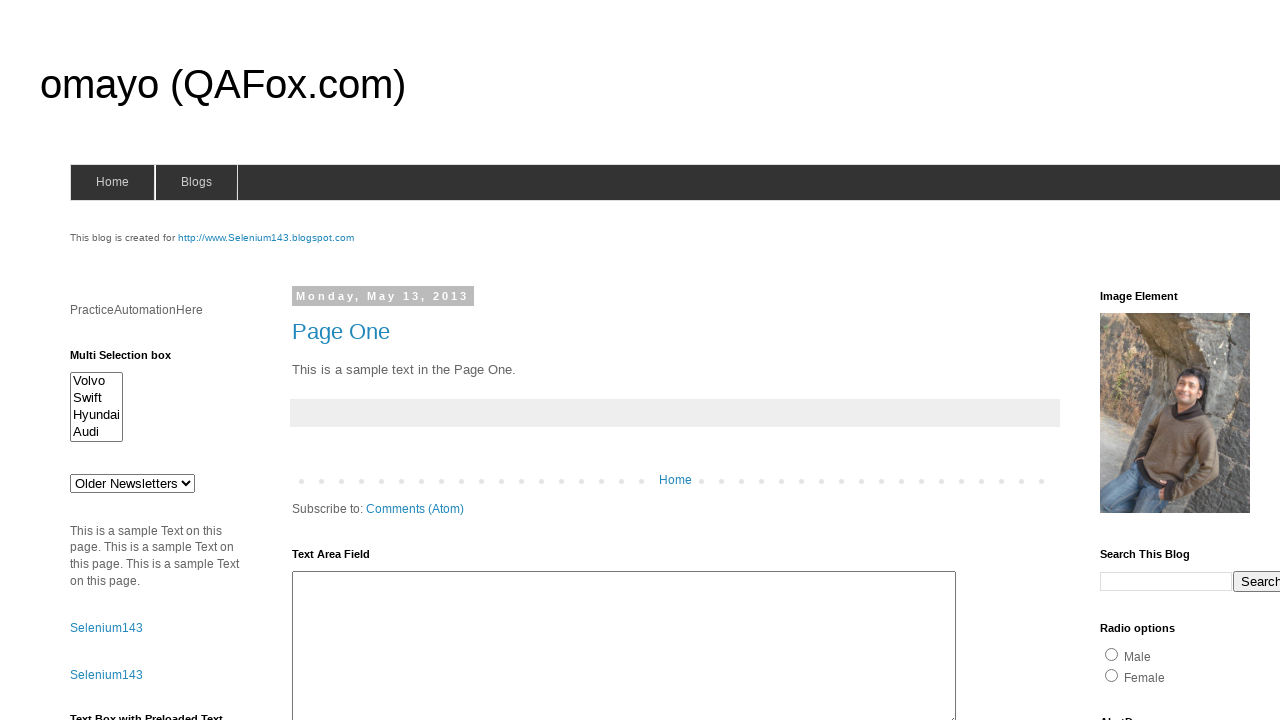

Clicked on 'compendiumdev' link to verify page interaction at (1160, 360) on a:has-text('compendiumdev')
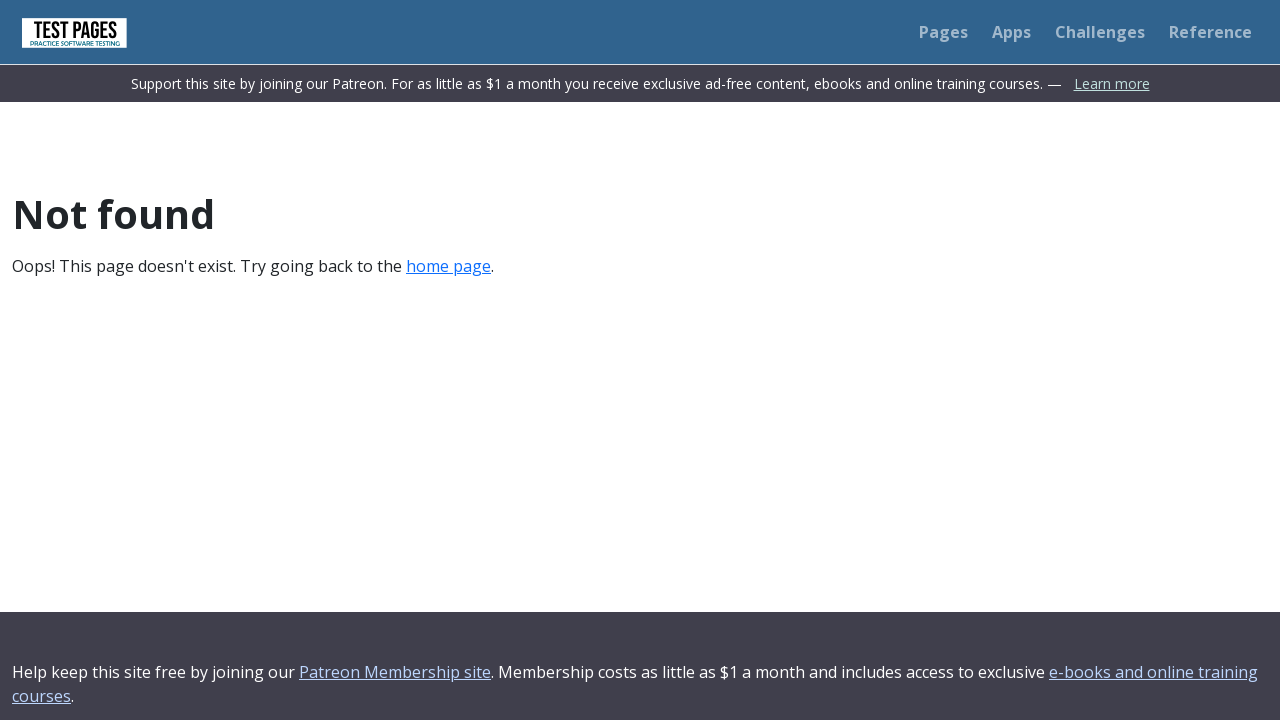

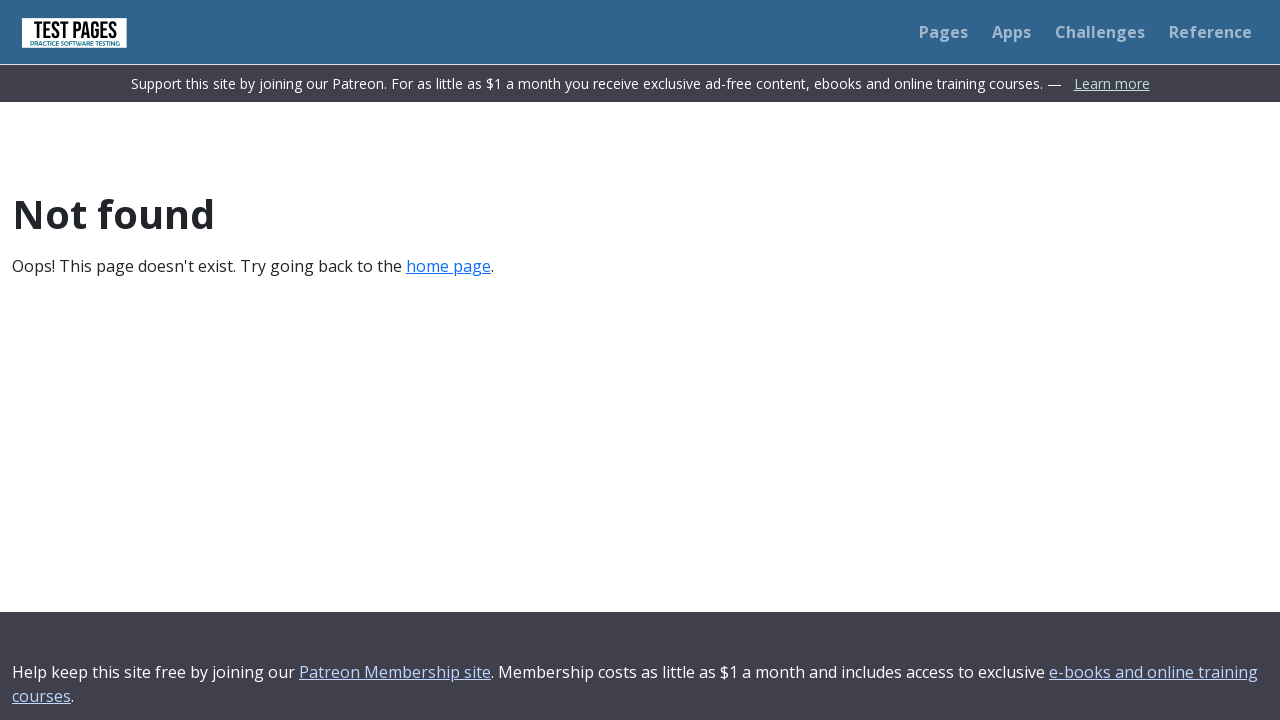